Tests that Clear completed button is hidden when there are no completed items

Starting URL: https://demo.playwright.dev/todomvc

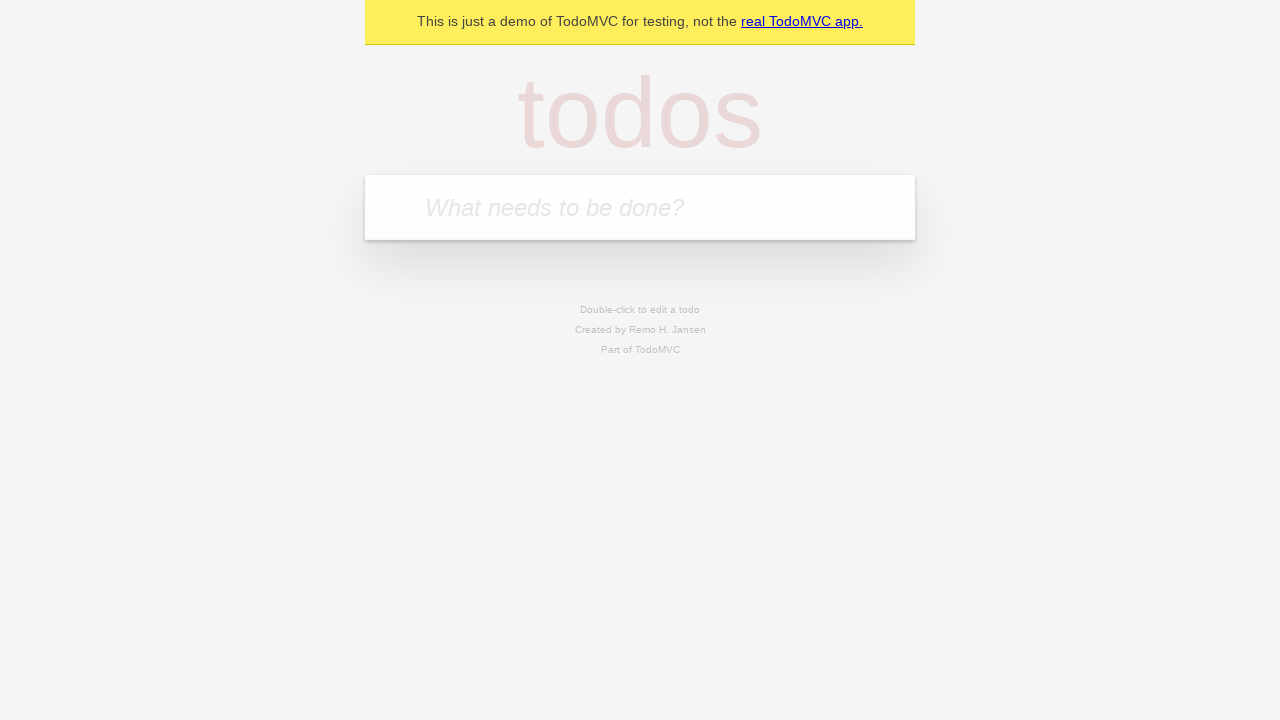

Filled todo input with 'buy some cheese' on internal:attr=[placeholder="What needs to be done?"i]
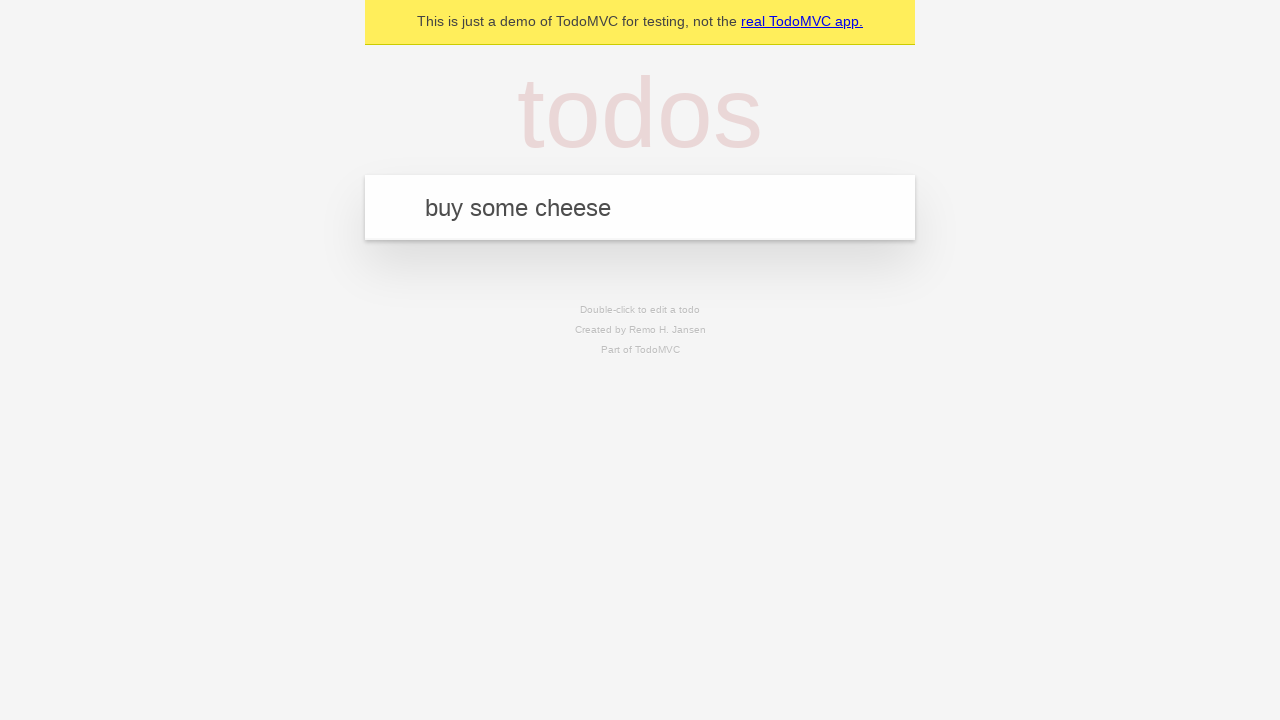

Pressed Enter to create todo 'buy some cheese' on internal:attr=[placeholder="What needs to be done?"i]
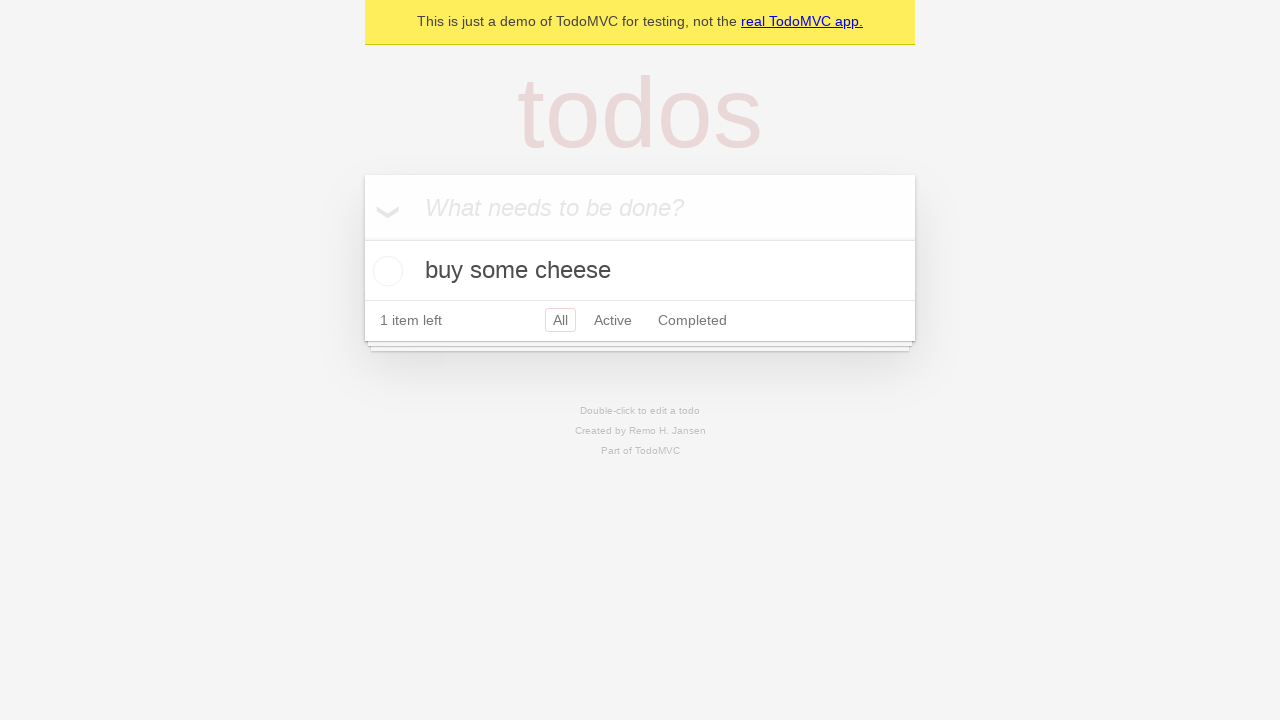

Filled todo input with 'feed the cat' on internal:attr=[placeholder="What needs to be done?"i]
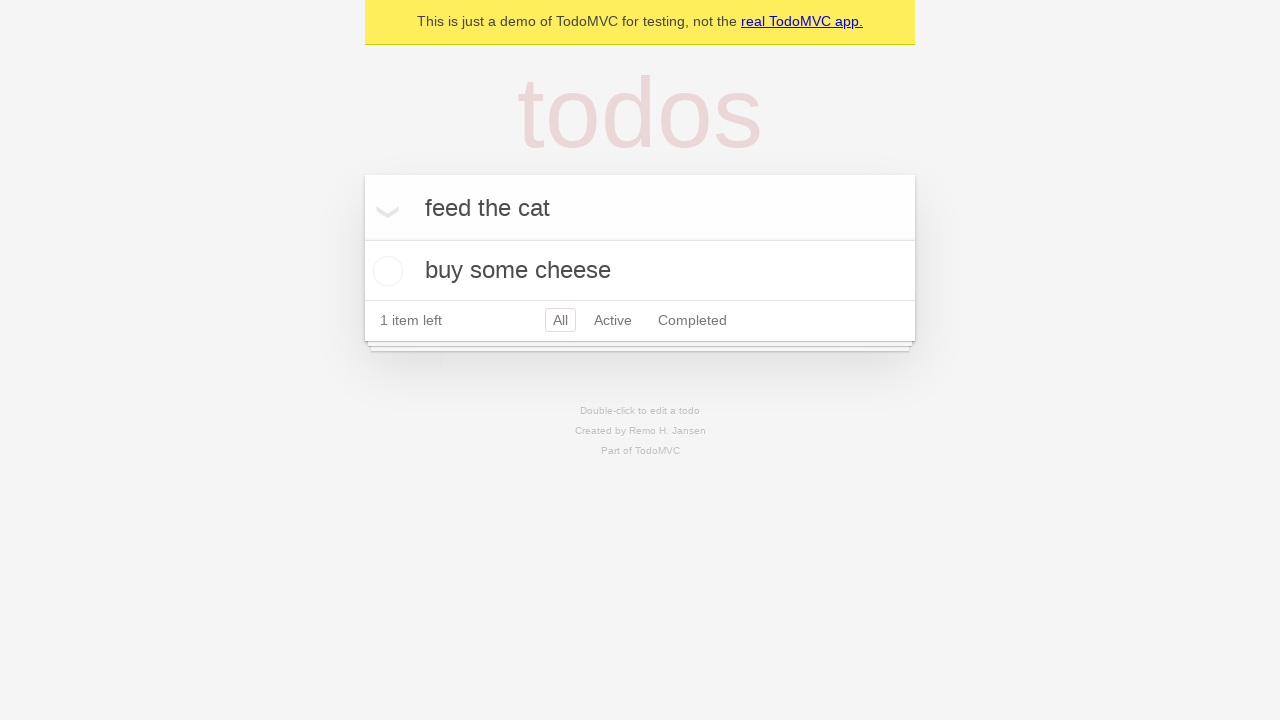

Pressed Enter to create todo 'feed the cat' on internal:attr=[placeholder="What needs to be done?"i]
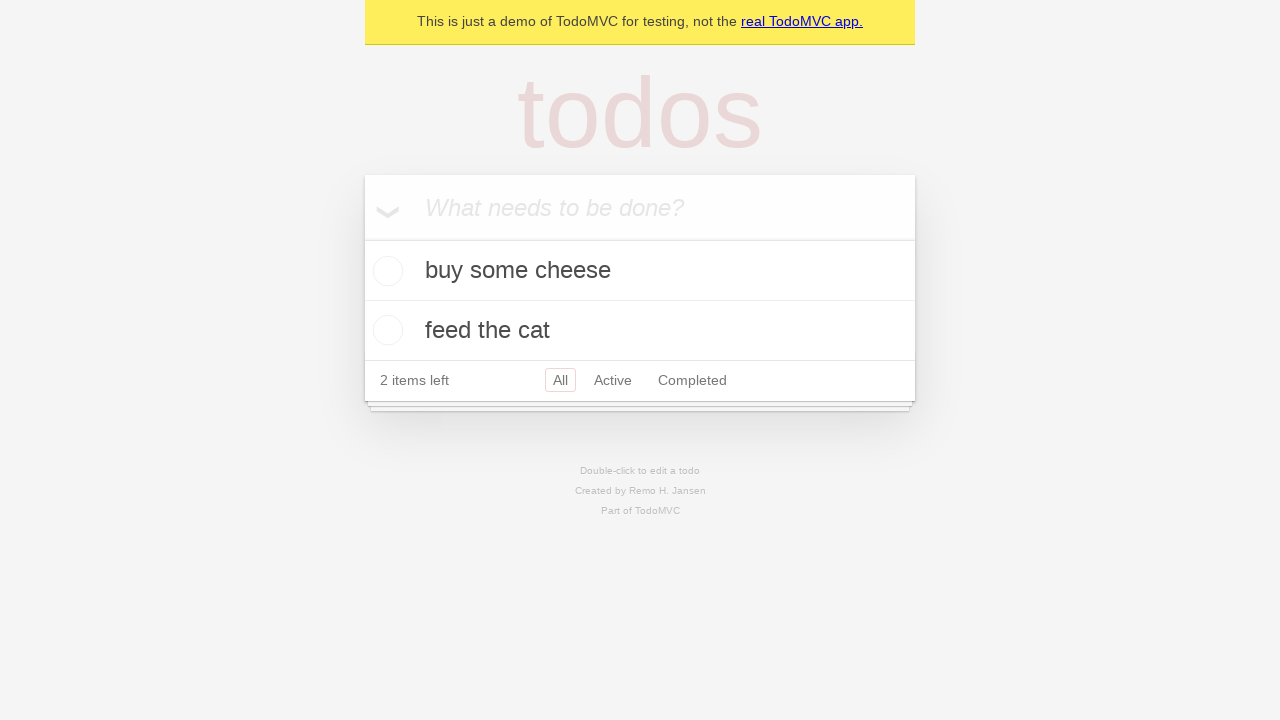

Filled todo input with 'book a doctors appointment' on internal:attr=[placeholder="What needs to be done?"i]
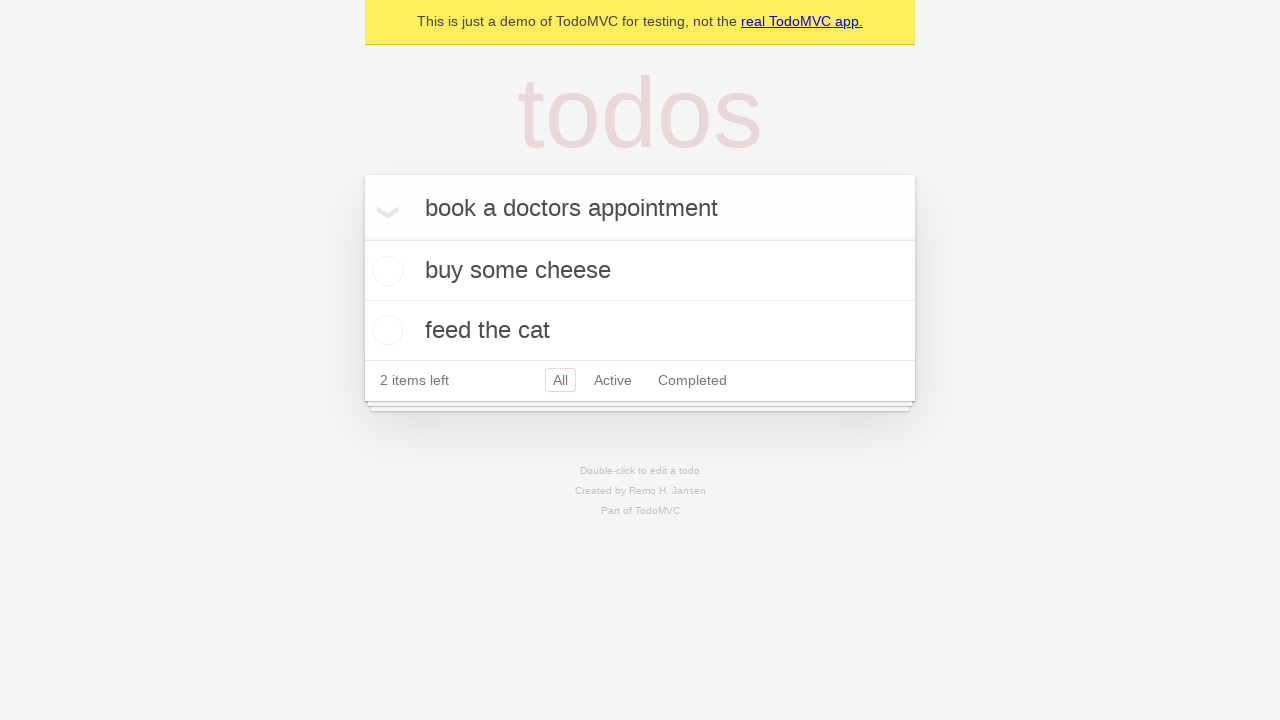

Pressed Enter to create todo 'book a doctors appointment' on internal:attr=[placeholder="What needs to be done?"i]
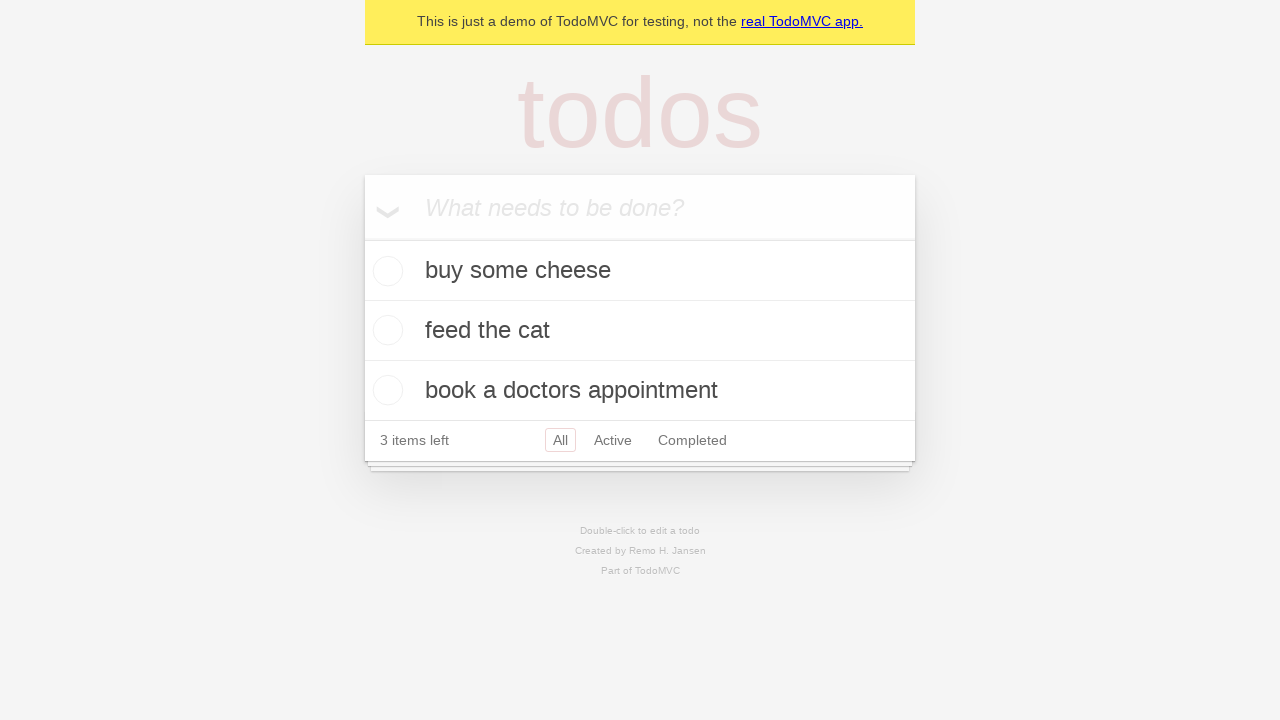

Checked the first todo item as completed at (385, 271) on .todo-list li .toggle >> nth=0
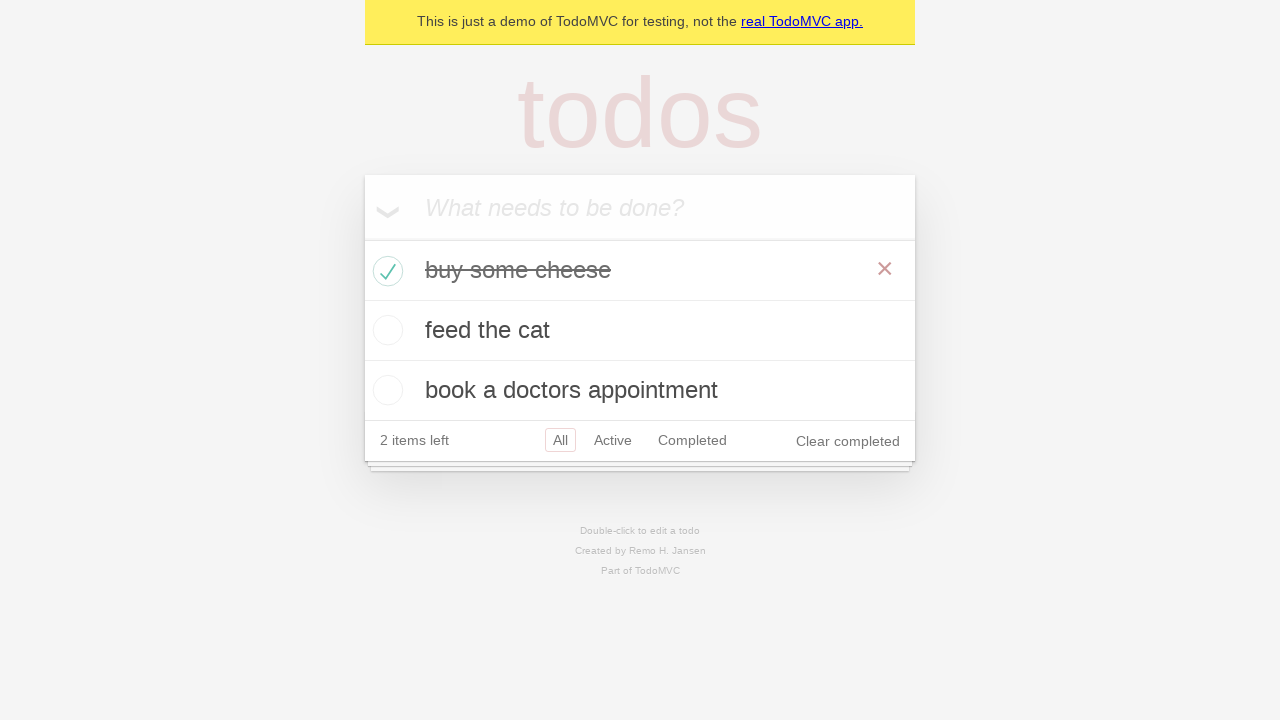

Clicked 'Clear completed' button to remove completed todos at (848, 441) on internal:role=button[name="Clear completed"i]
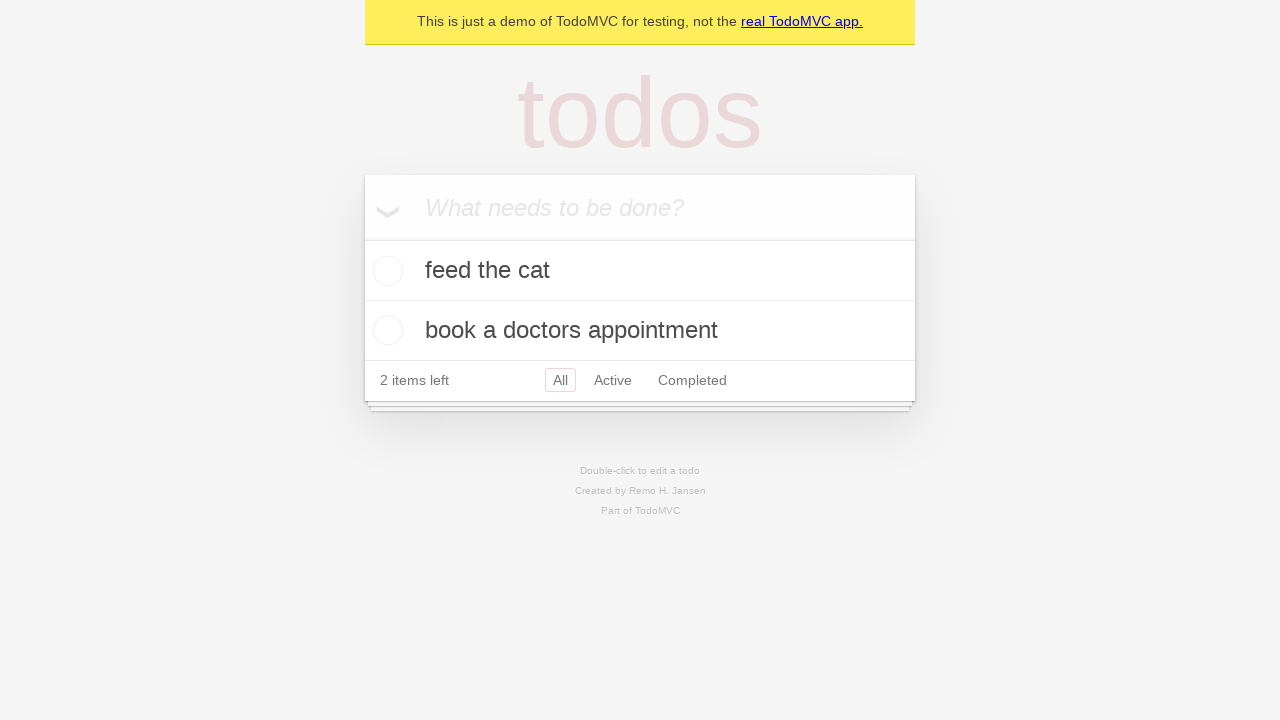

Waited for 'Clear completed' button to be hidden when no items are completed
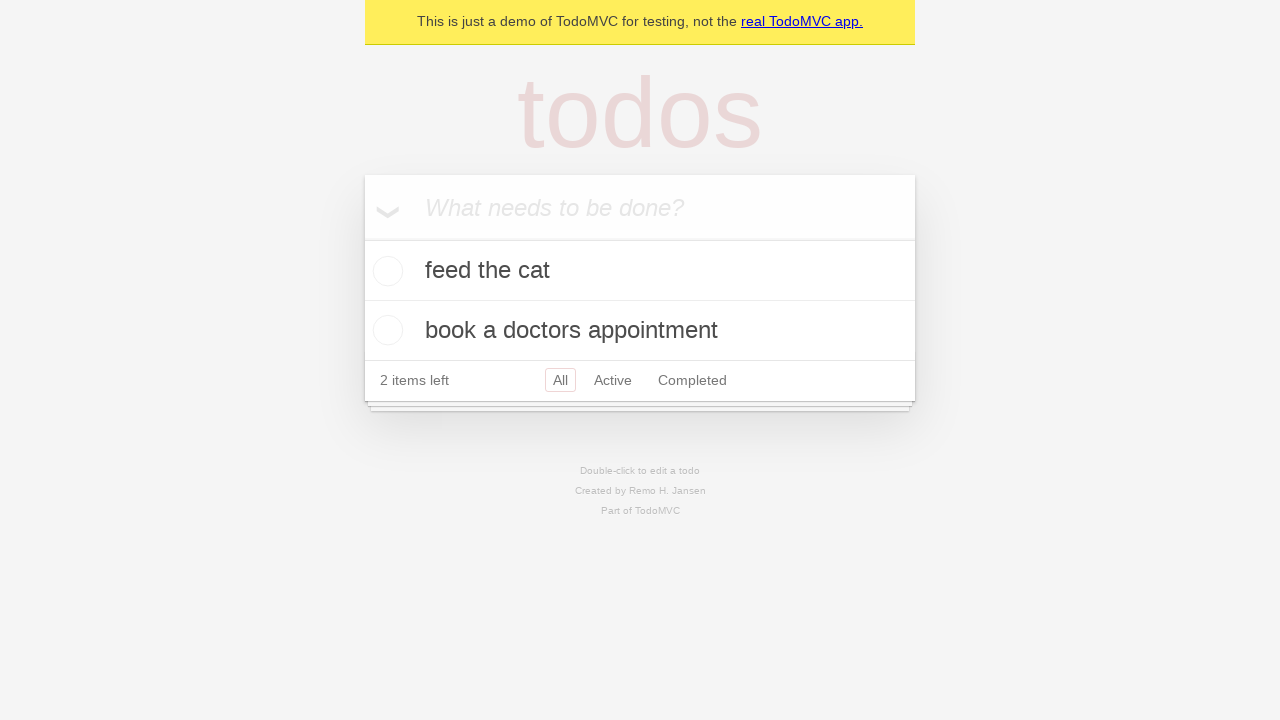

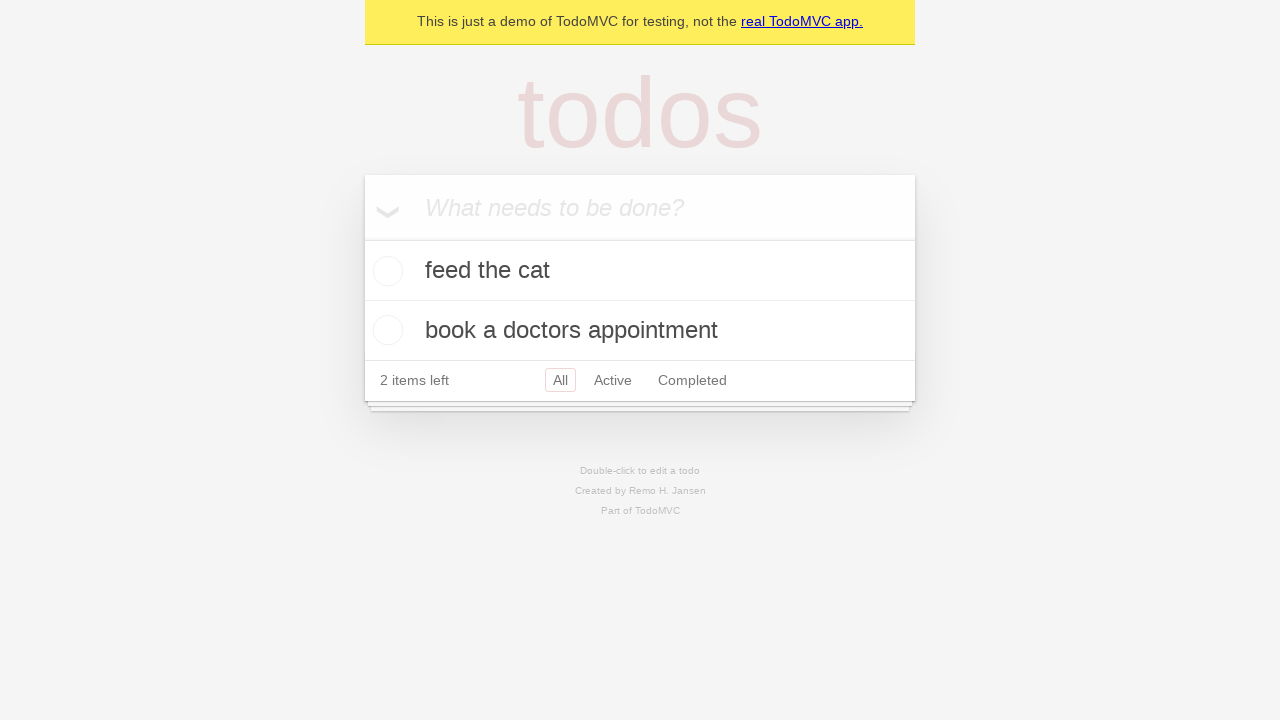